Tests link navigation by clicking a link with calculated text, then fills out a multi-field form with personal information (first name, last name, city, country) and submits it.

Starting URL: http://suninjuly.github.io/find_link_text

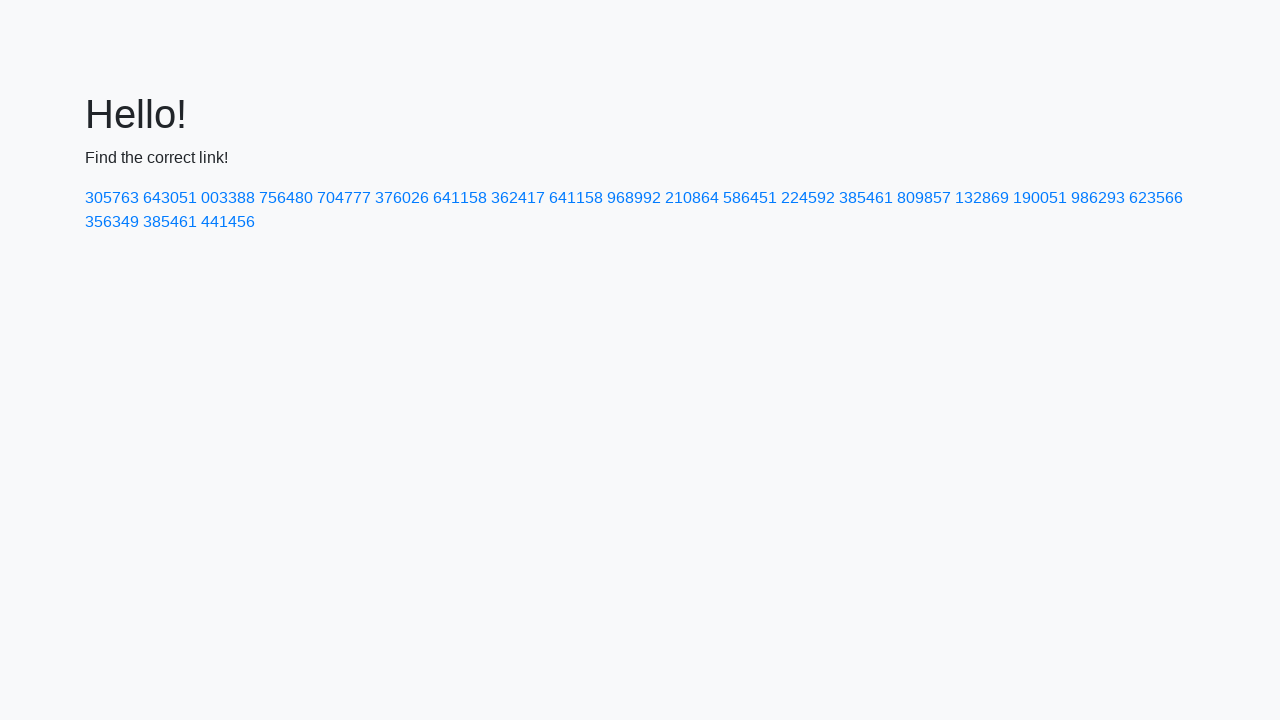

Clicked link with calculated text value: 224592 at (808, 198) on a:text('224592')
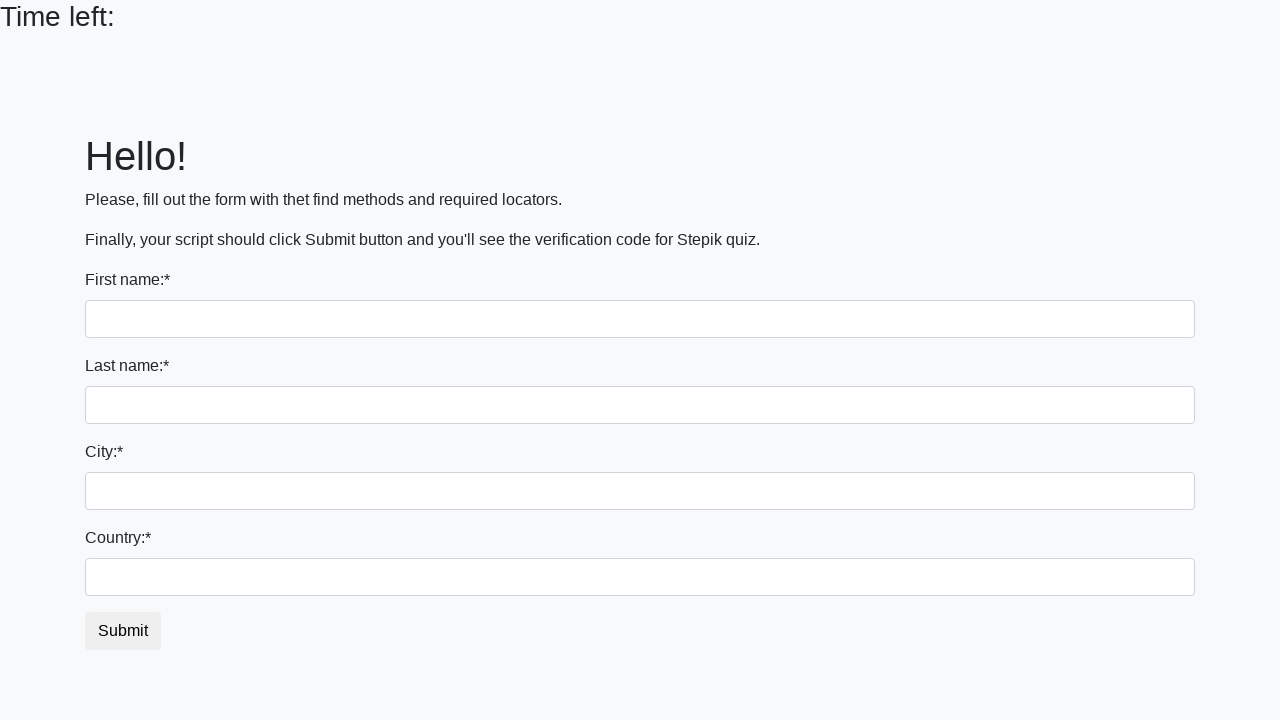

Filled first name field with 'Ivan' on input
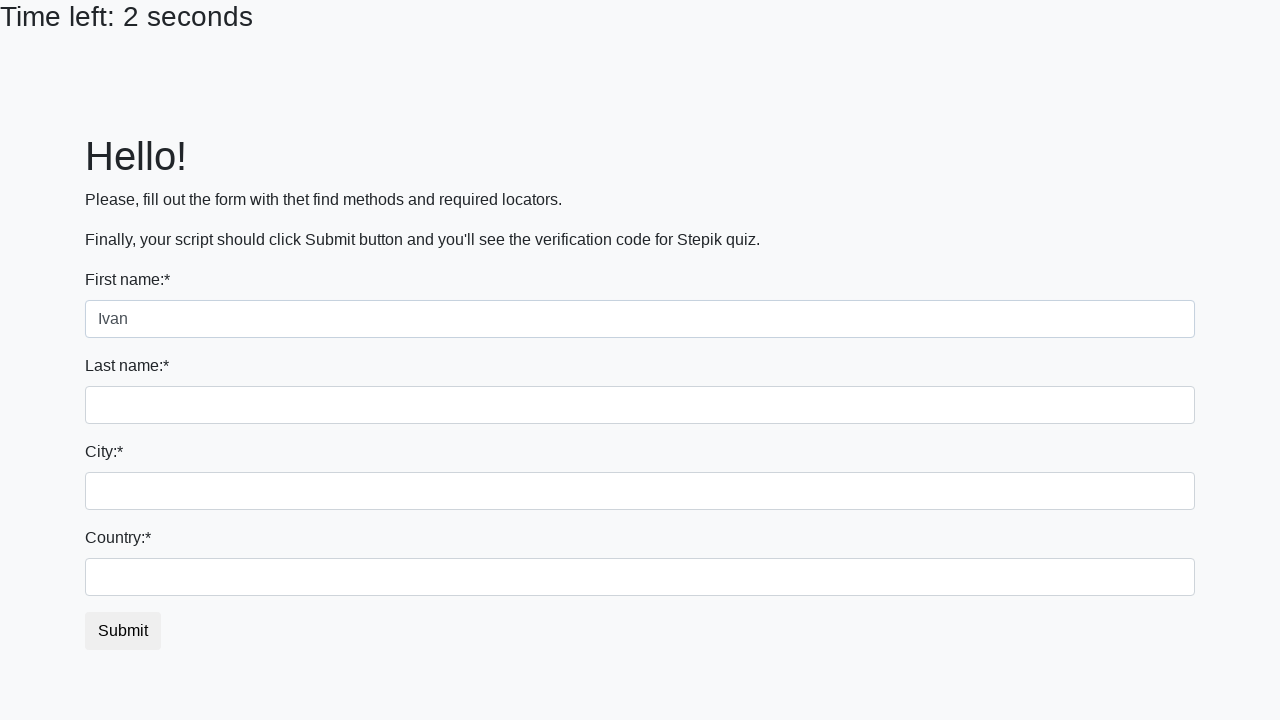

Filled last name field with 'Petrov' on input[name='last_name']
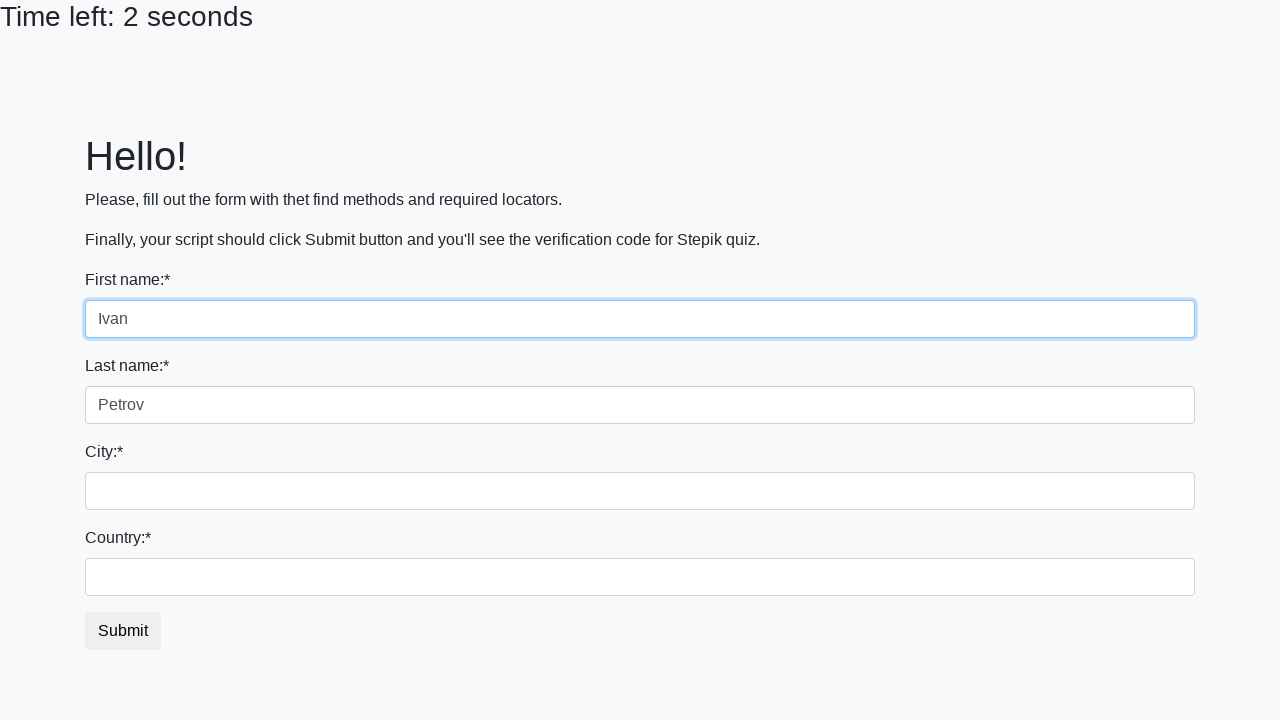

Filled city field with 'Smolensk' on .city
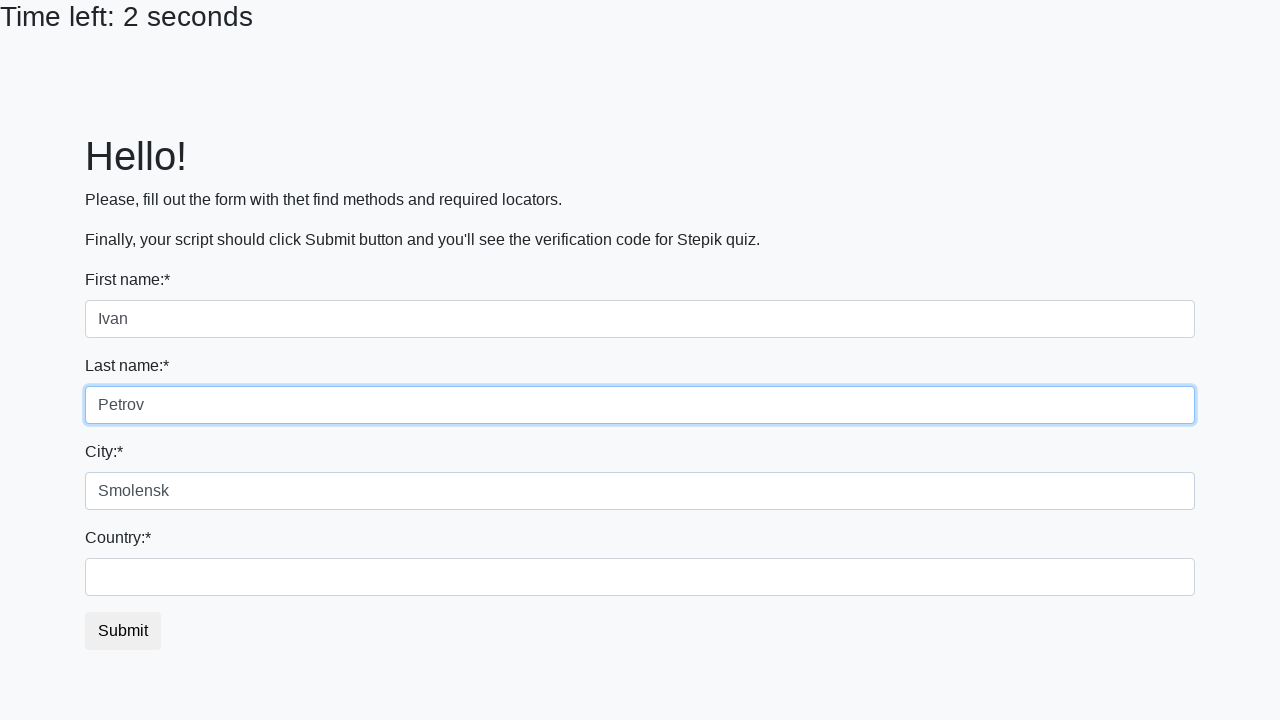

Filled country field with 'Russia' on #country
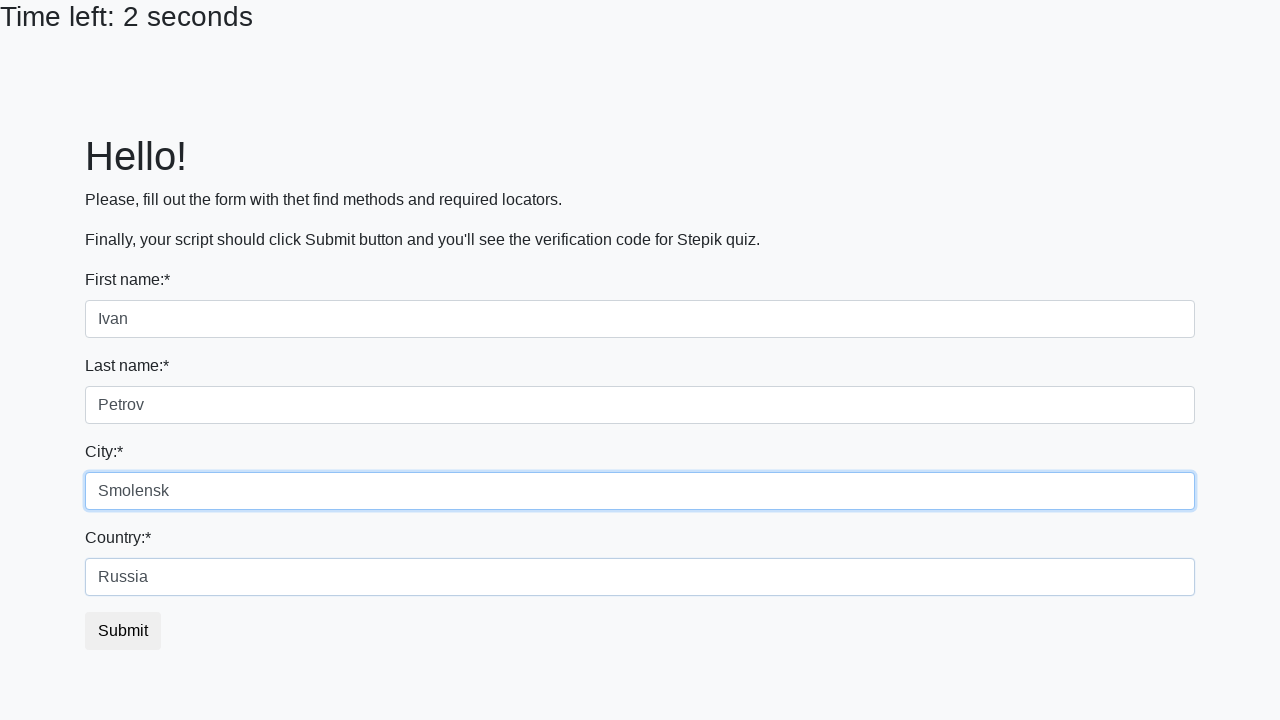

Clicked submit button to submit the form at (123, 631) on button.btn
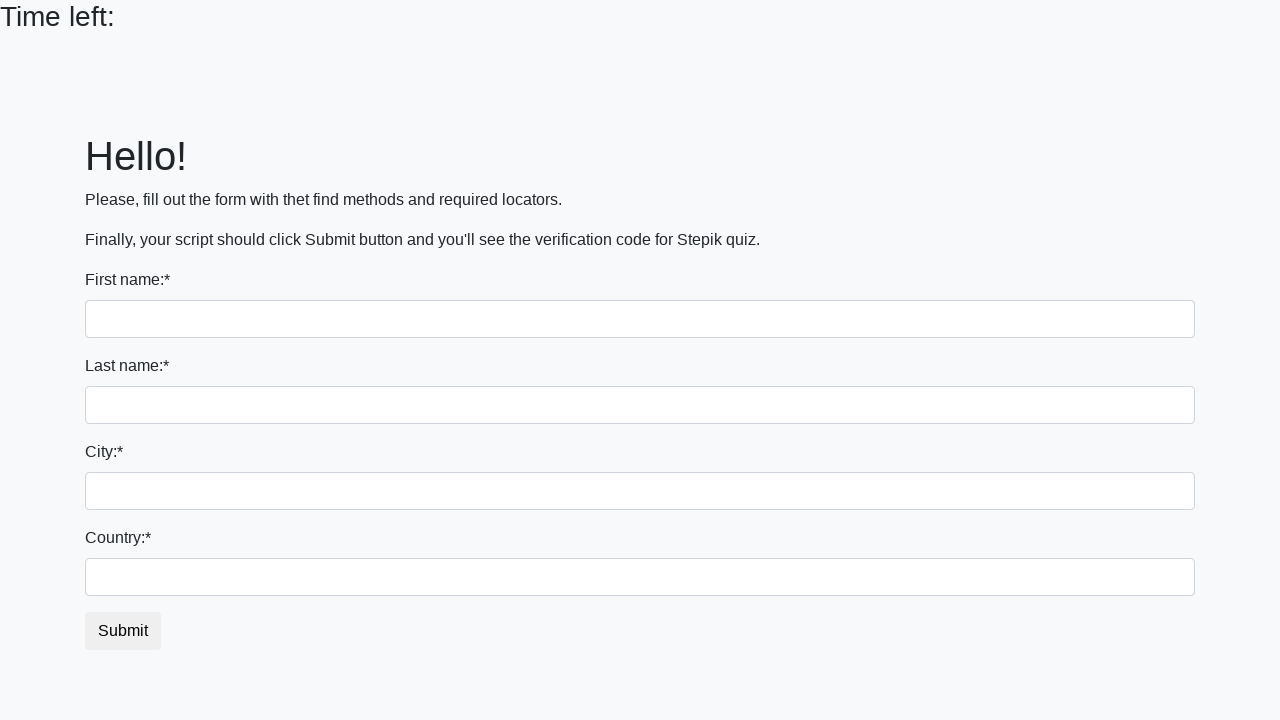

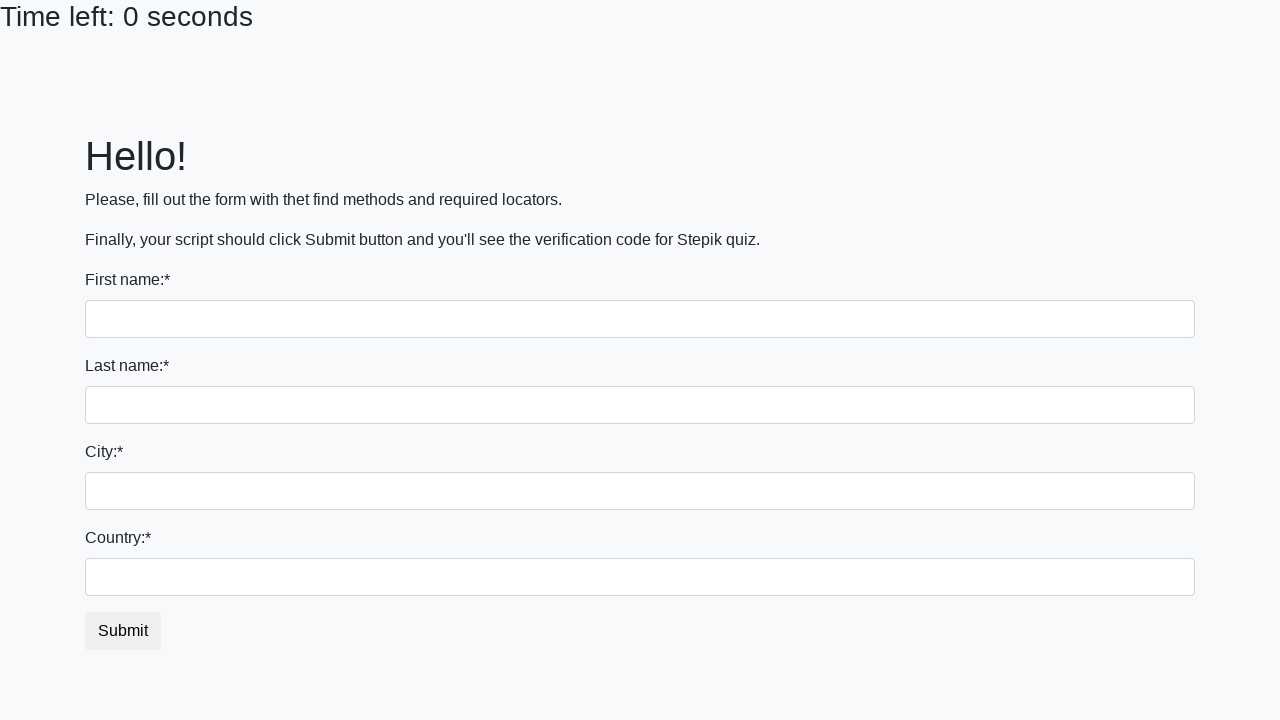